Tests browser window state management by maximizing, minimizing, and making the window fullscreen on the W3Schools website.

Starting URL: https://www.w3schools.com/

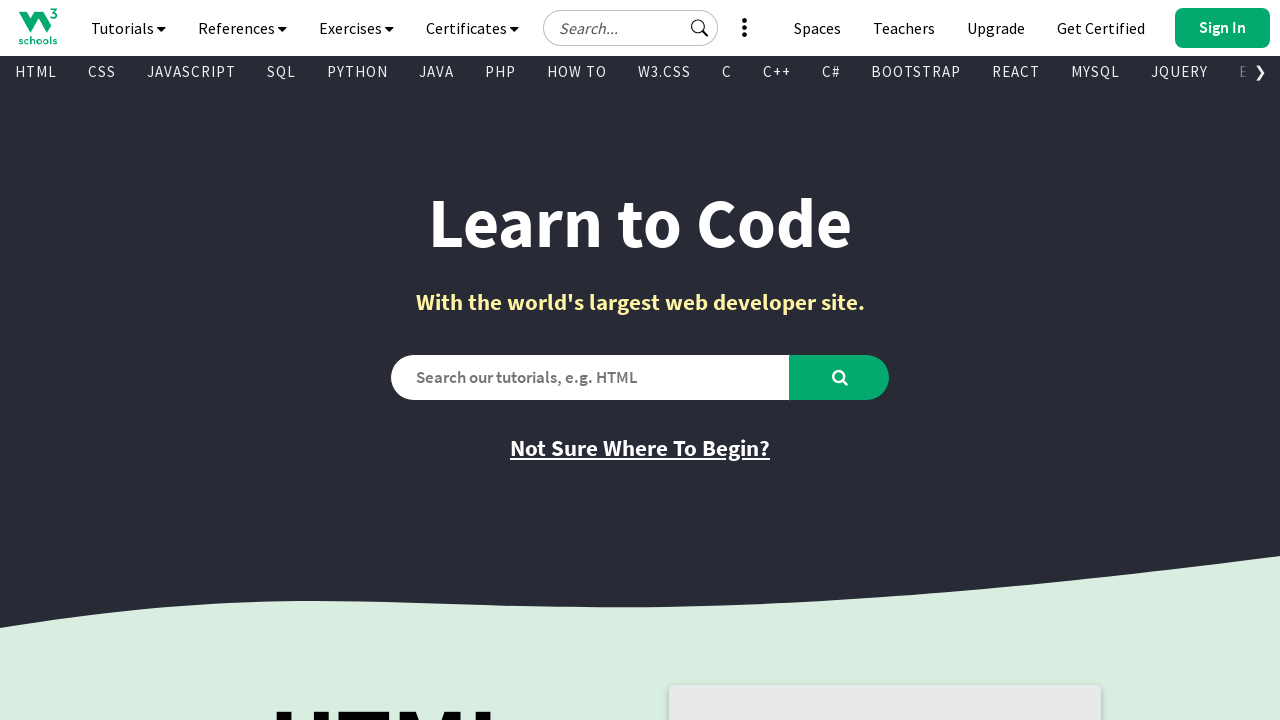

Set viewport size to 1920x1080 (maximized state)
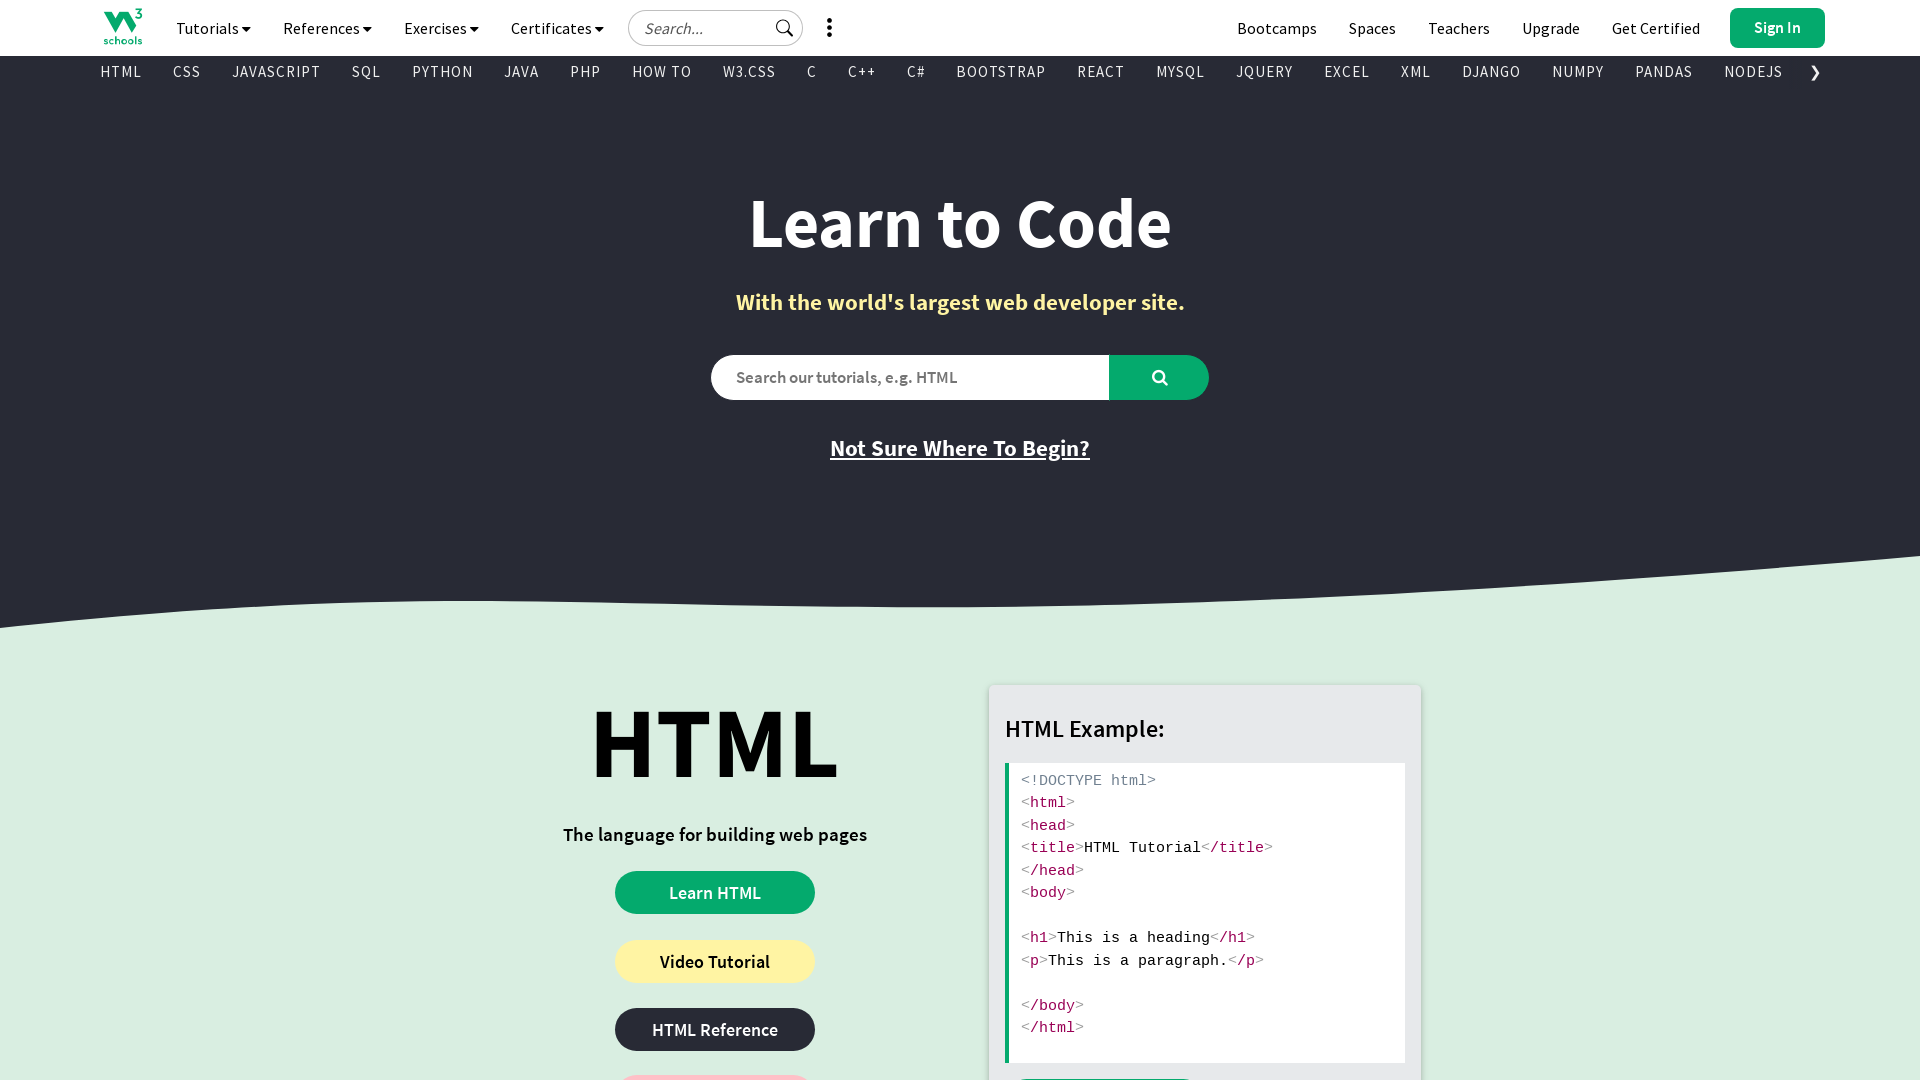

Printed maximized viewport size: {viewport}
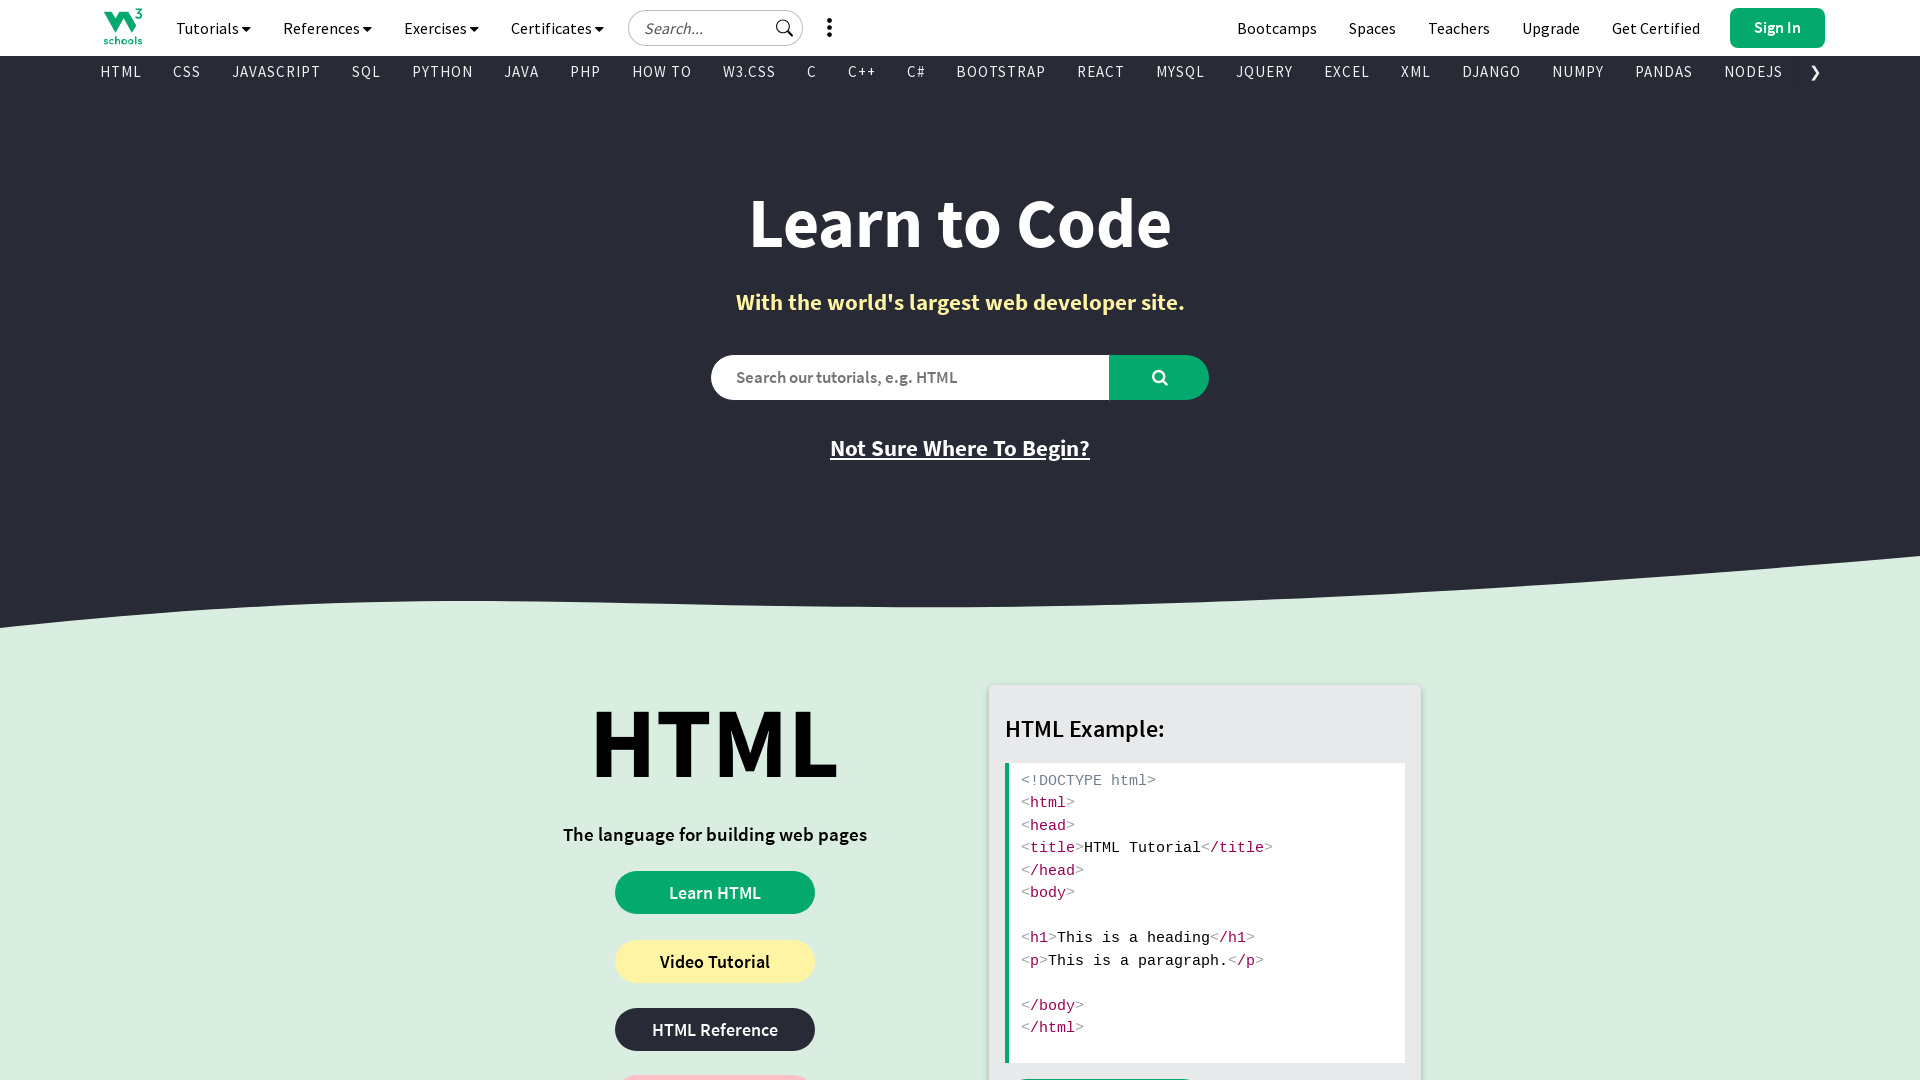

Waited 7 seconds to simulate minimized state
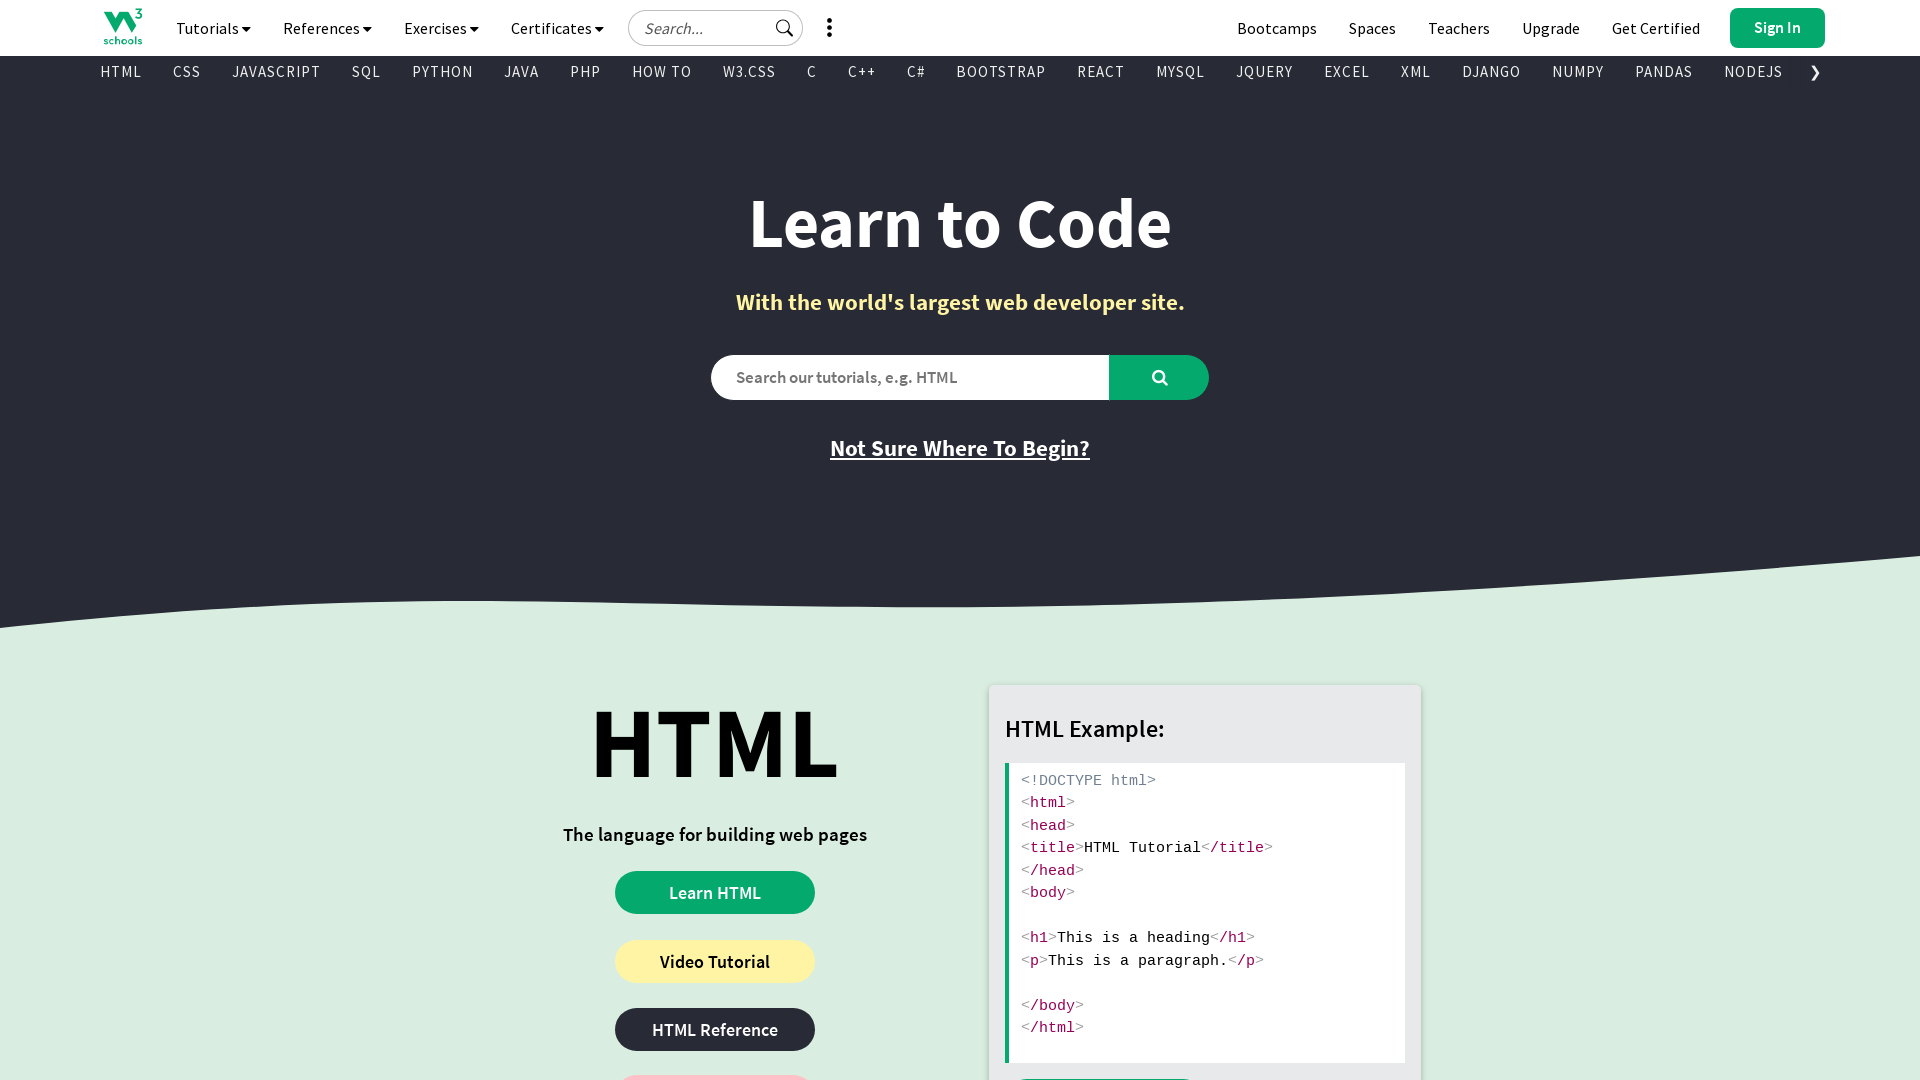

Set viewport size to 1920x1080 (restored/re-maximized state)
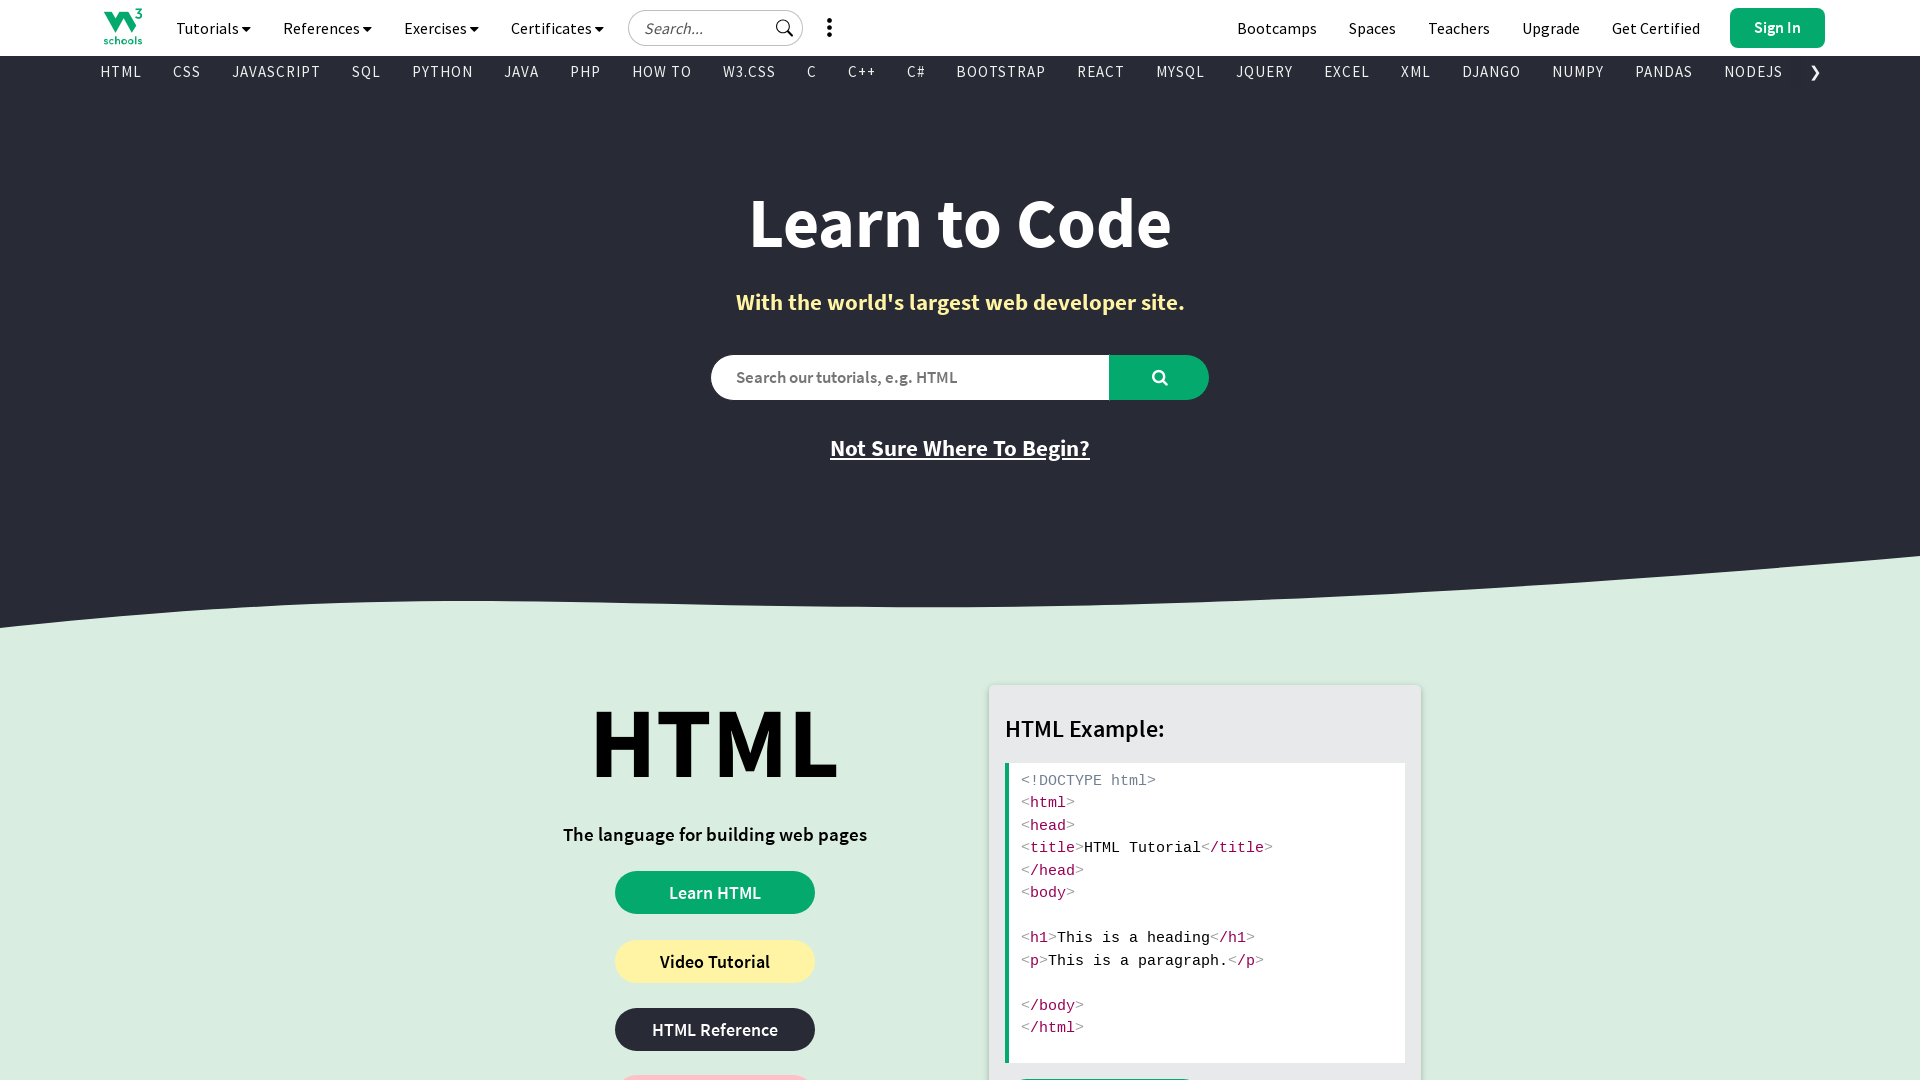

Printed restored viewport size: {viewport}
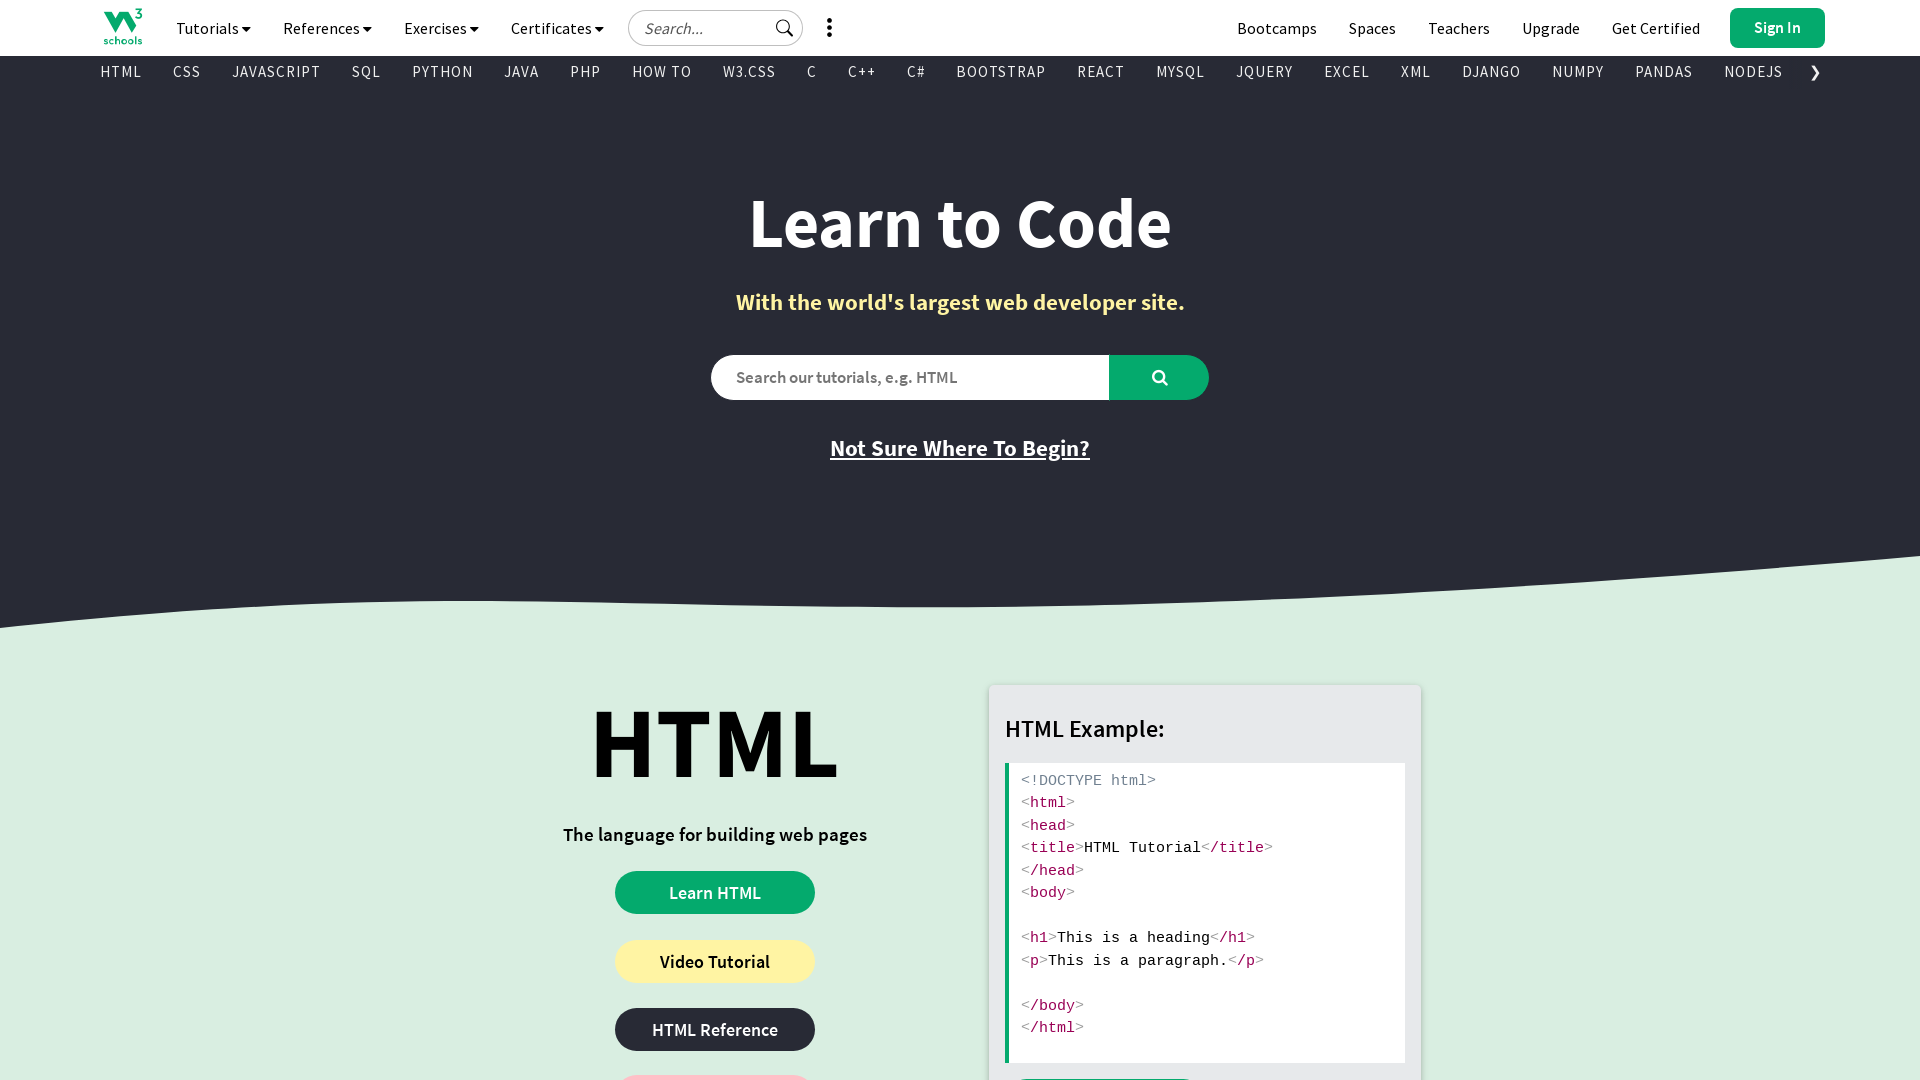

Waited 3 seconds before fullscreen simulation
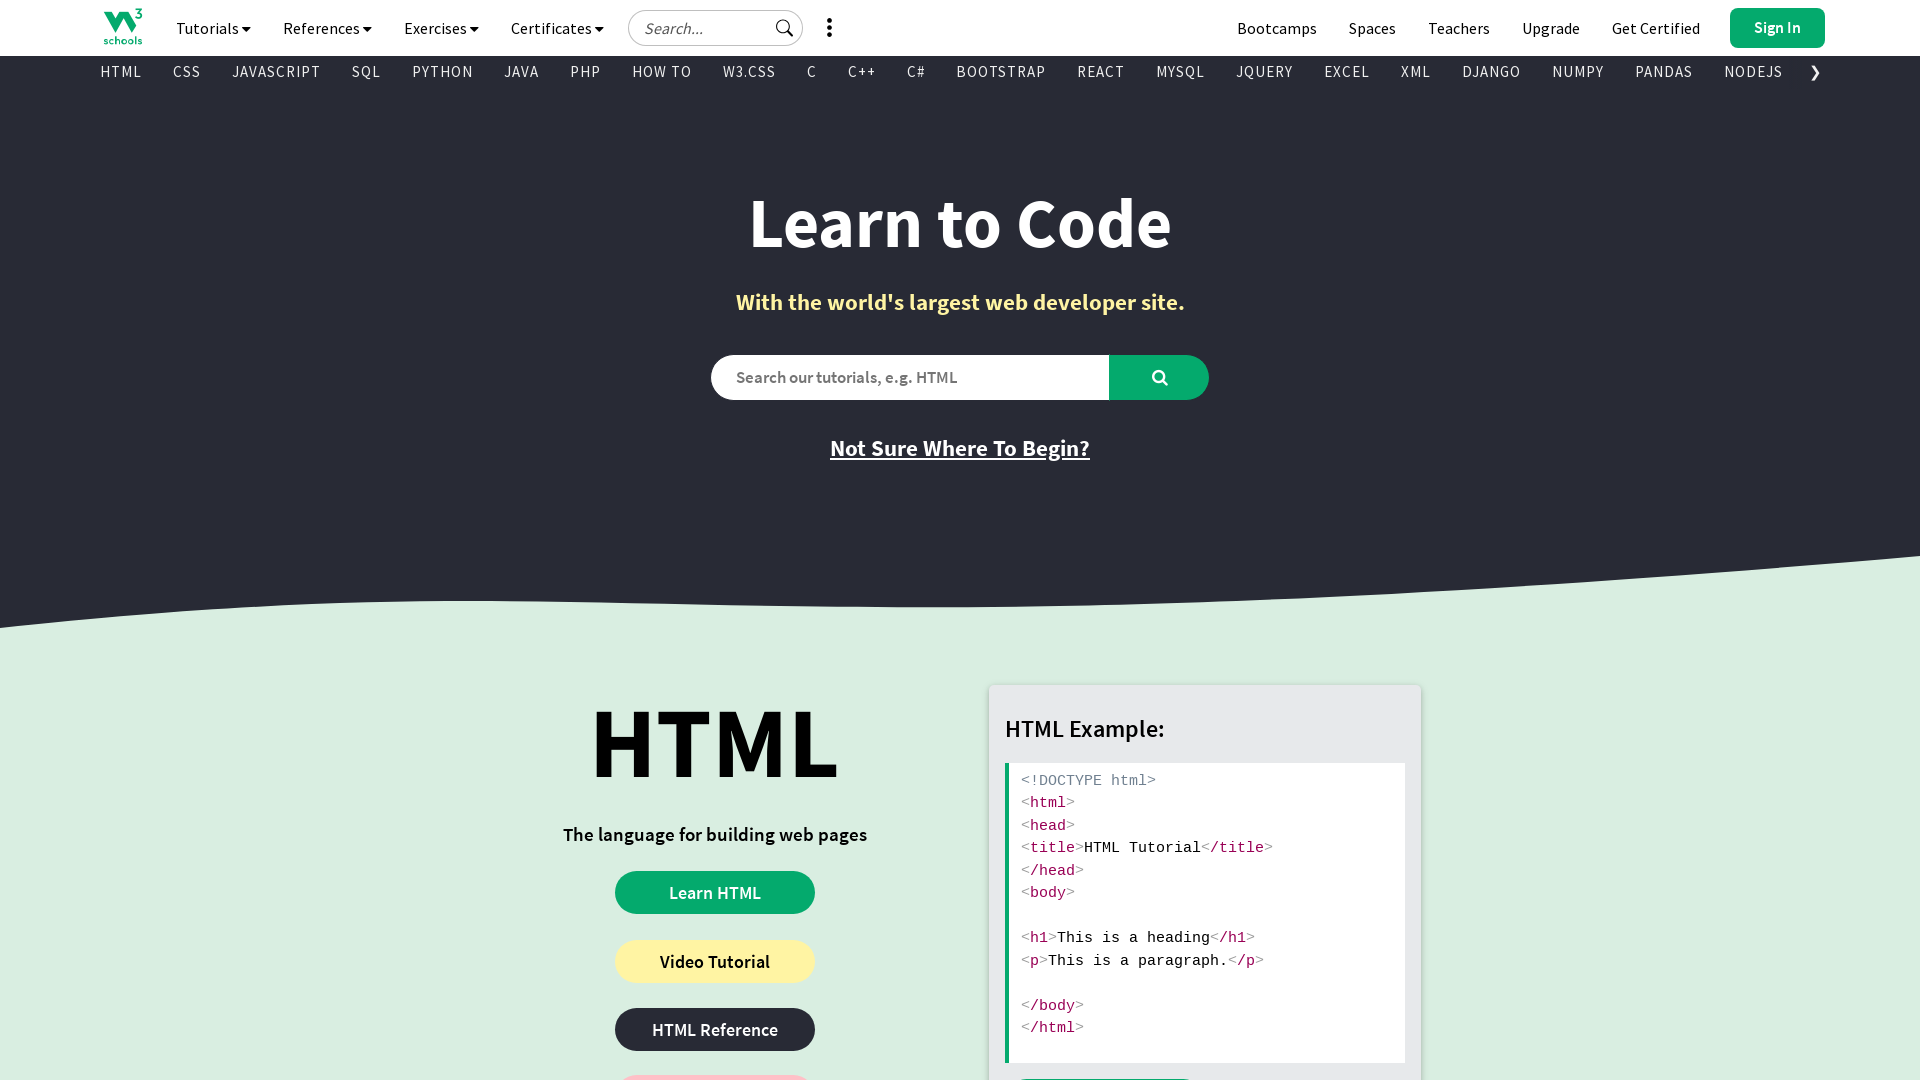

Set viewport size to 1920x1080 (fullscreen simulation)
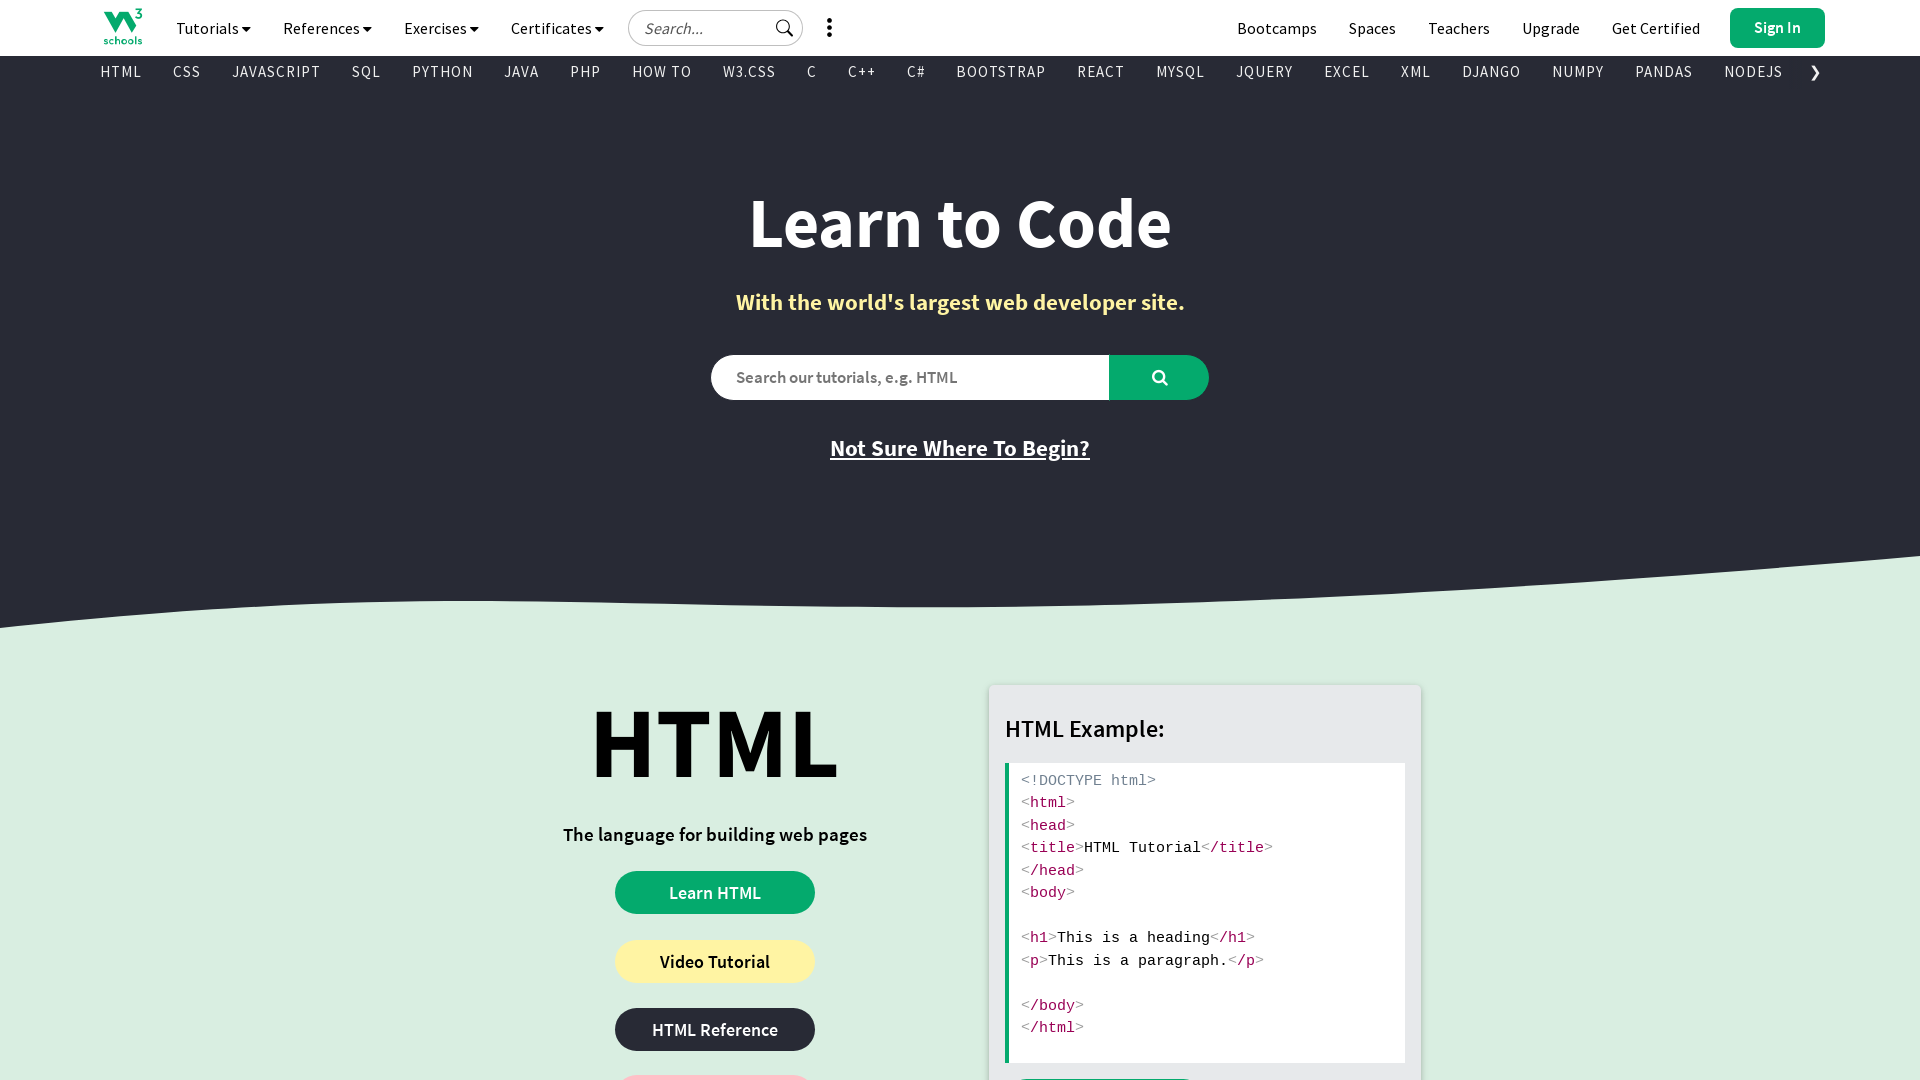

Final wait of 3 seconds completed
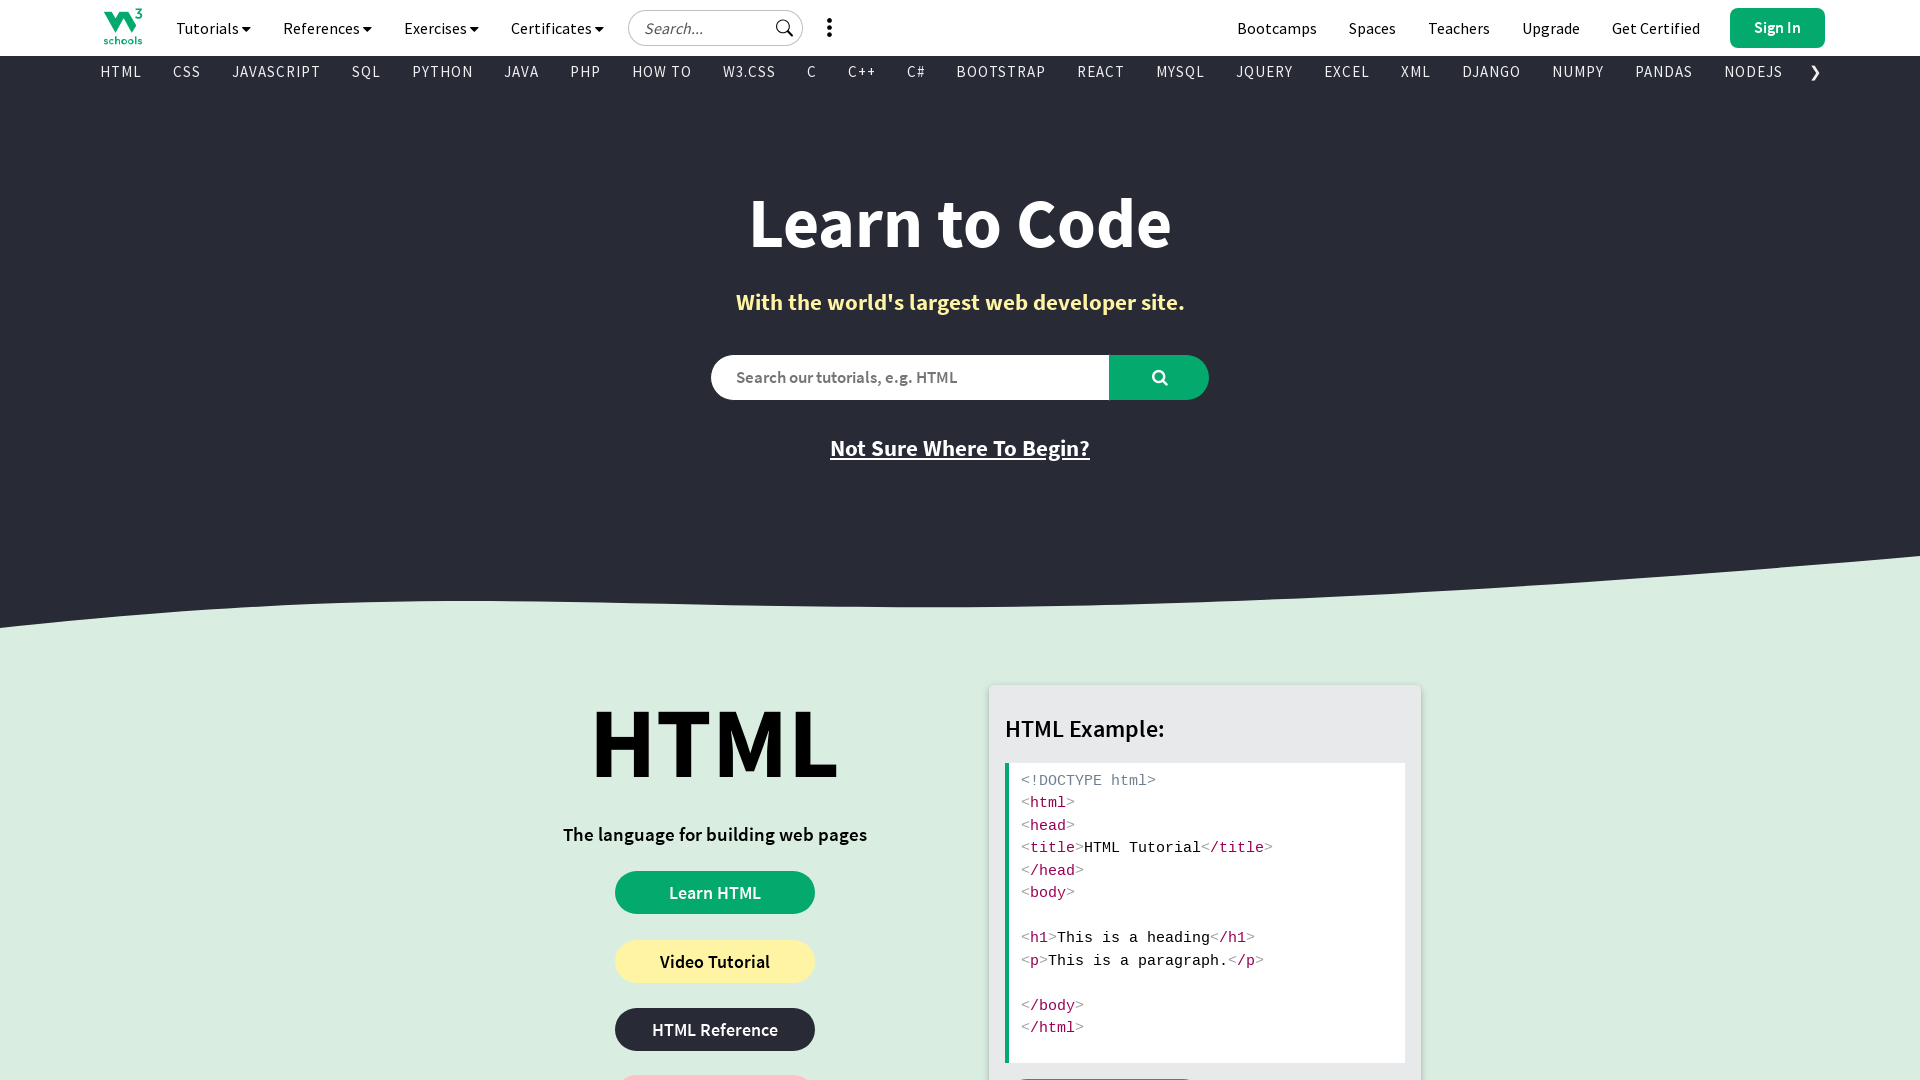

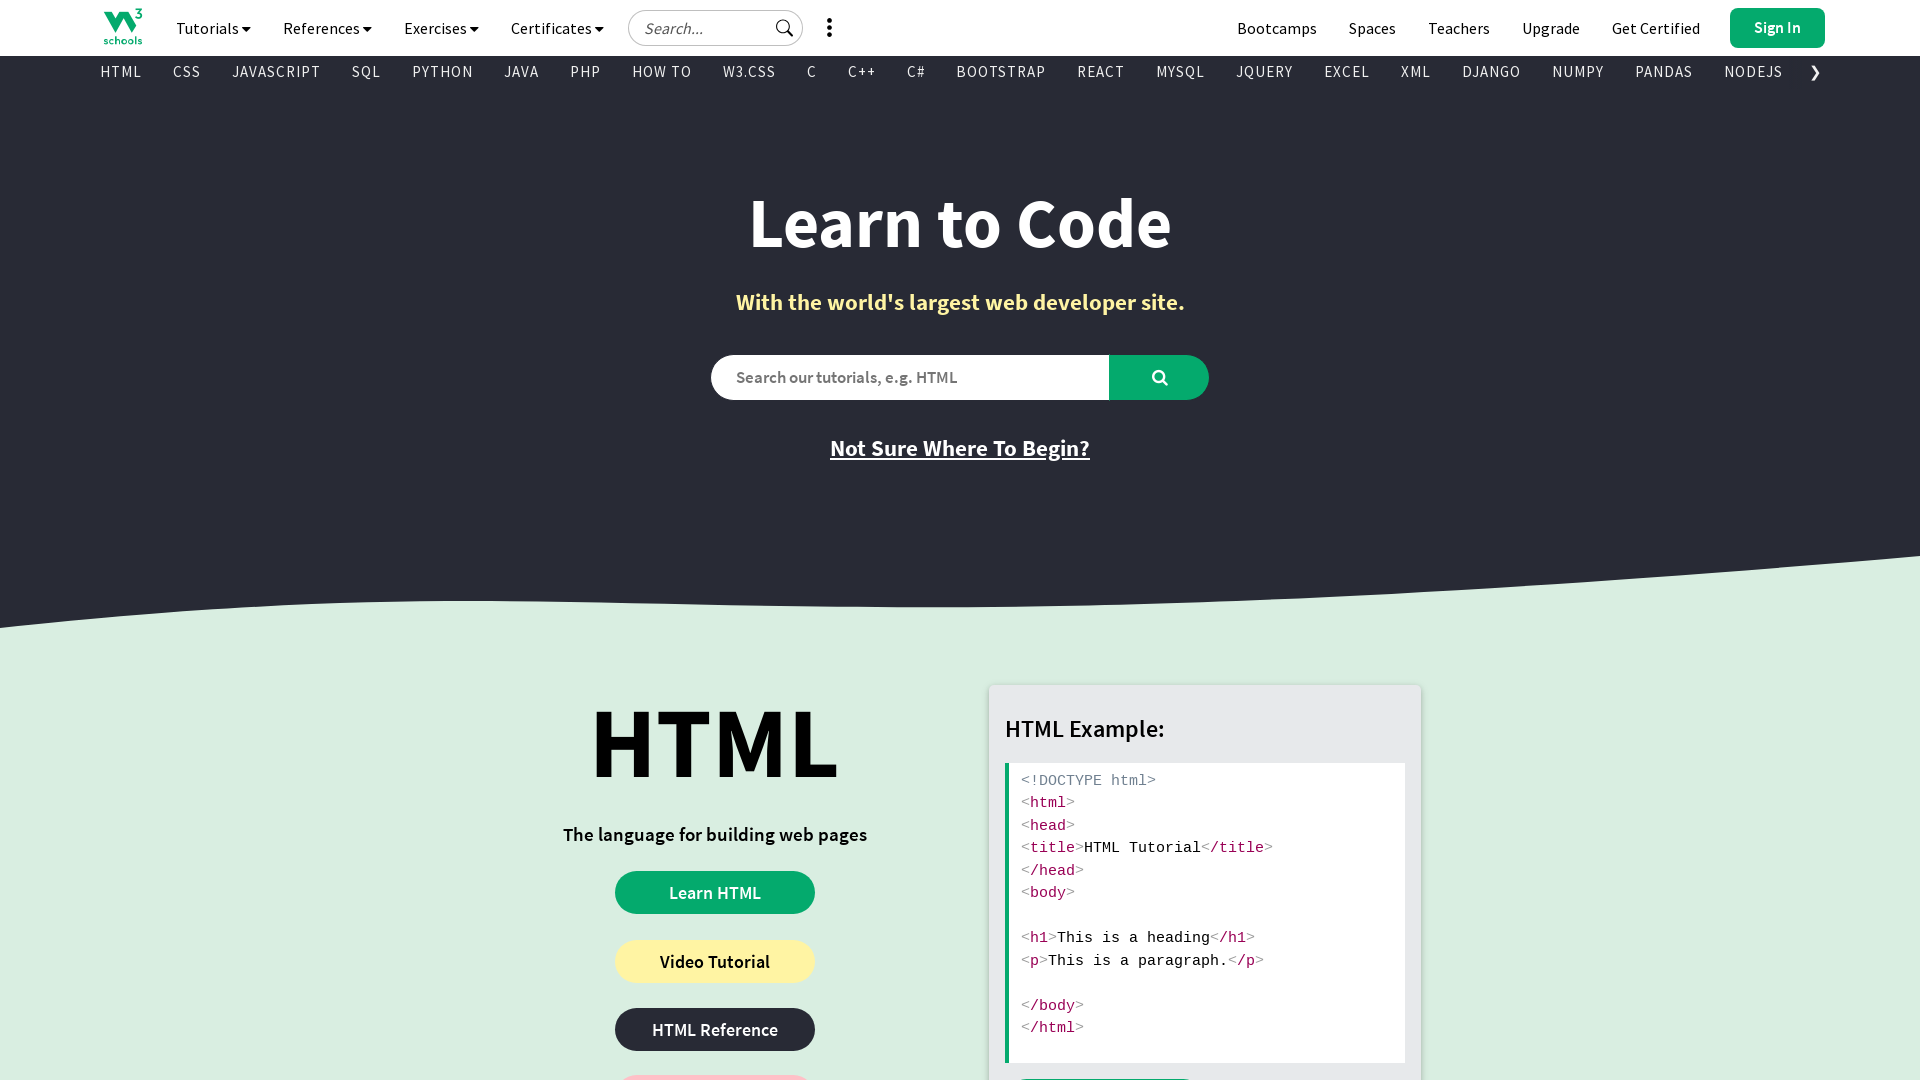